Tests dropdown selection functionality by selecting Option3 from a dropdown menu

Starting URL: https://rahulshettyacademy.com/AutomationPractice/

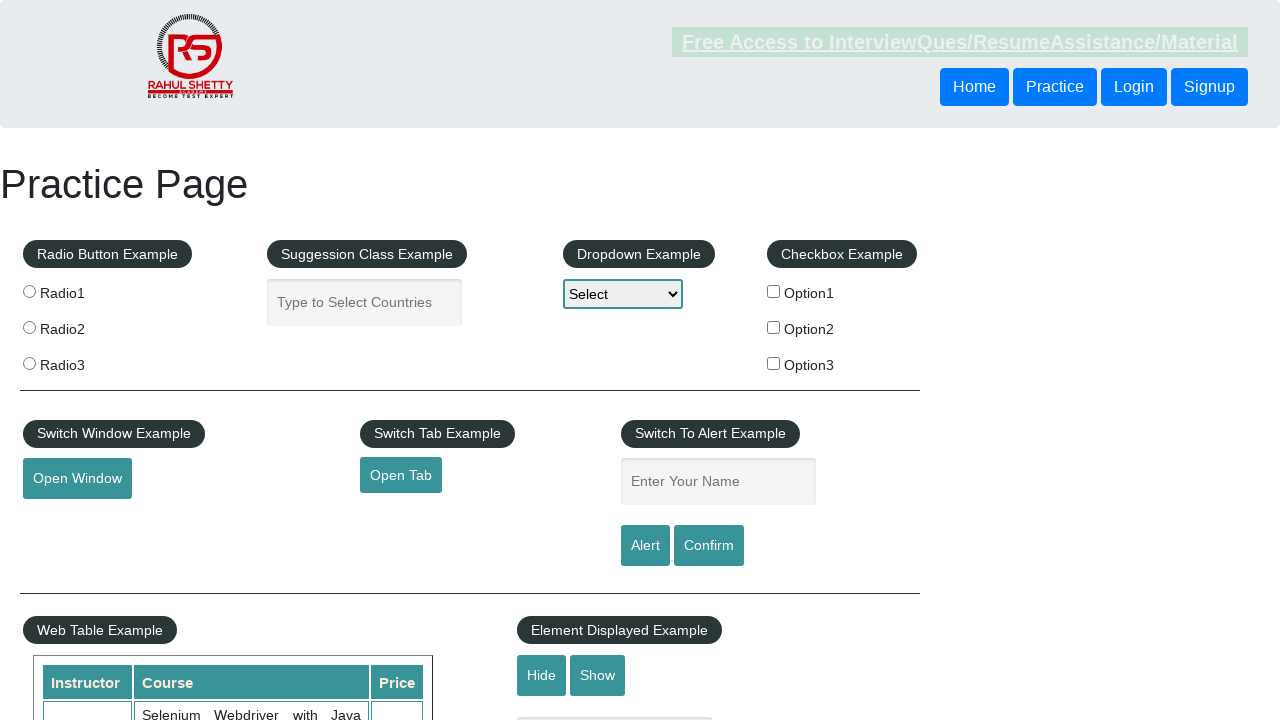

Navigated to AutomationPractice website
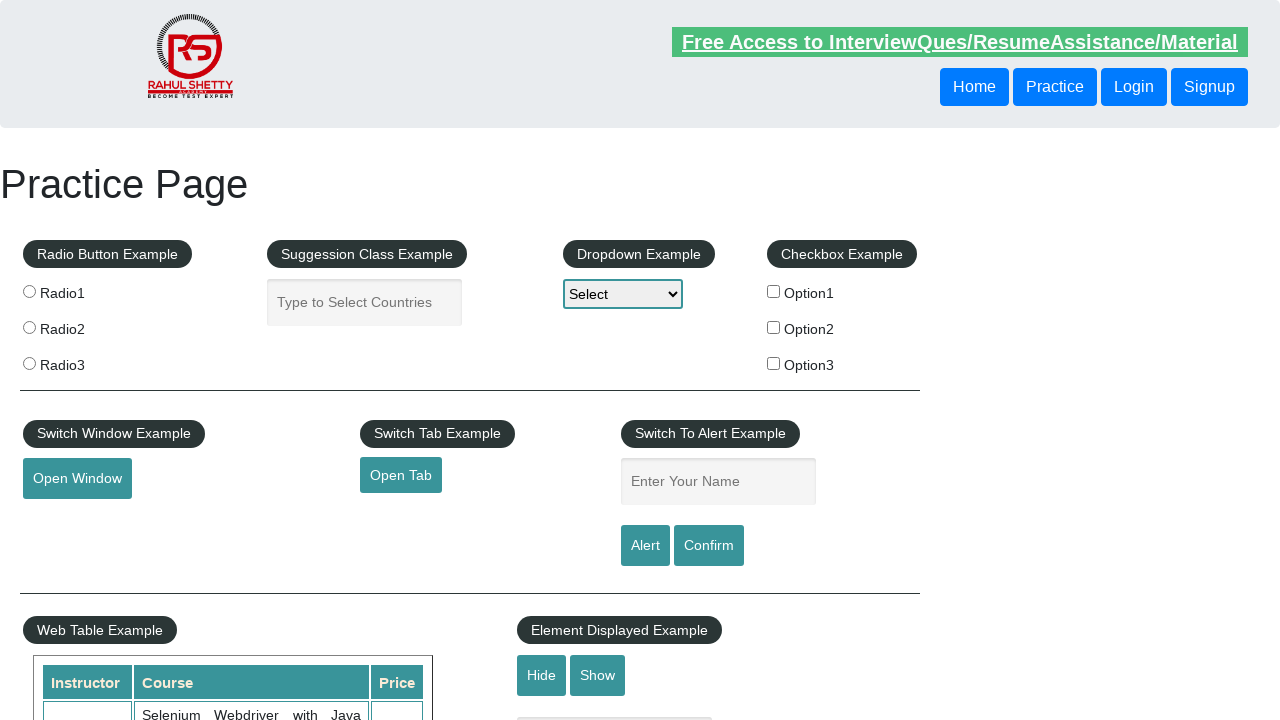

Selected Option3 from dropdown menu on #dropdown-class-example
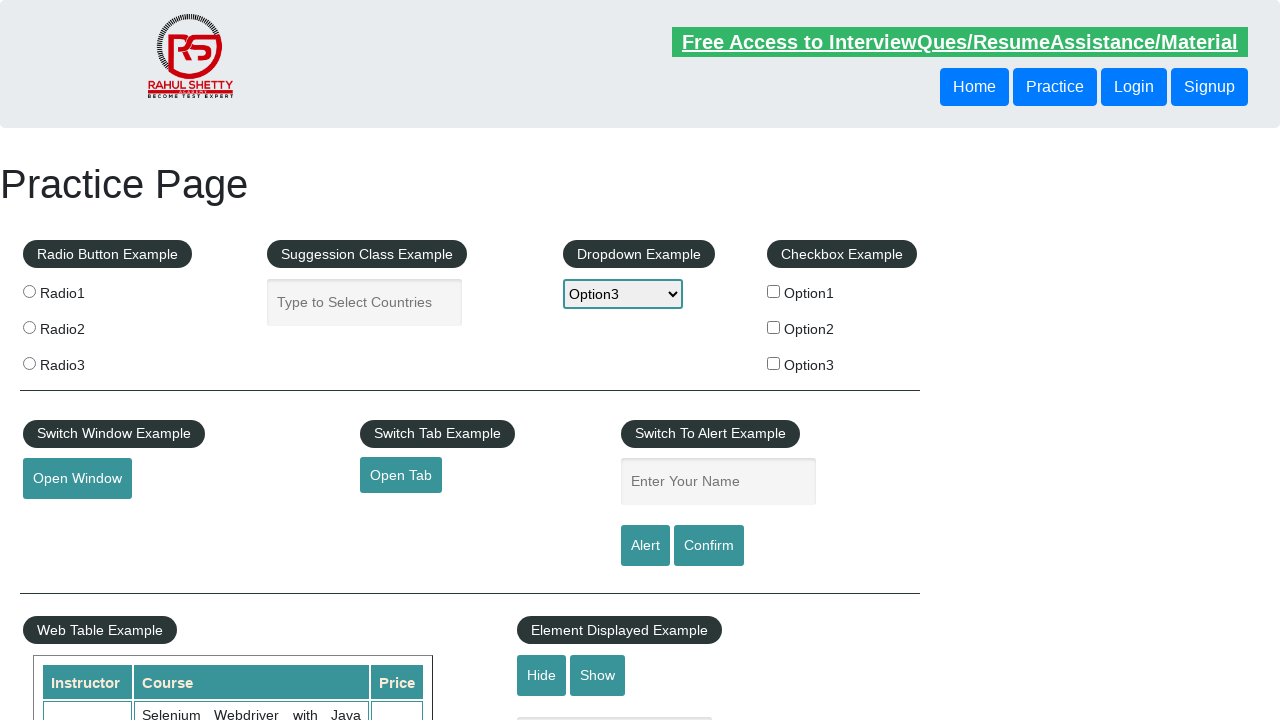

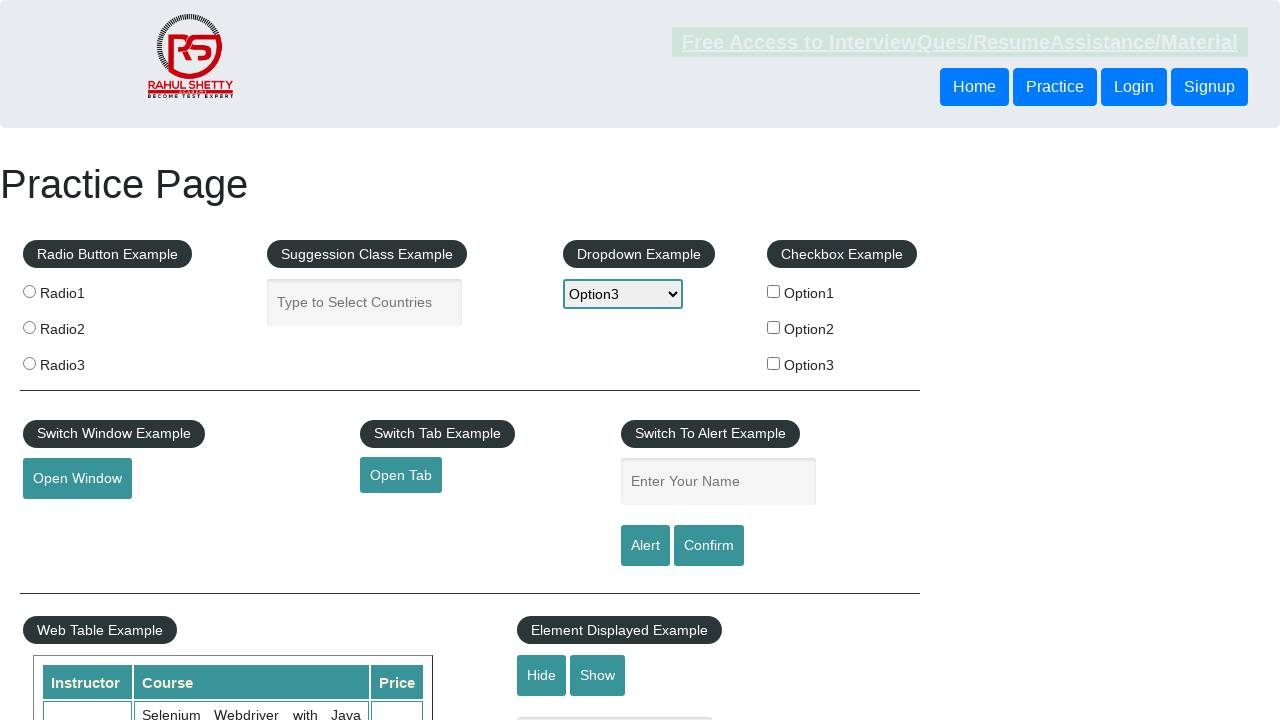